Tests navigation to the Test Cases page and verifies the page title changes correctly.

Starting URL: https://automationexercise.com

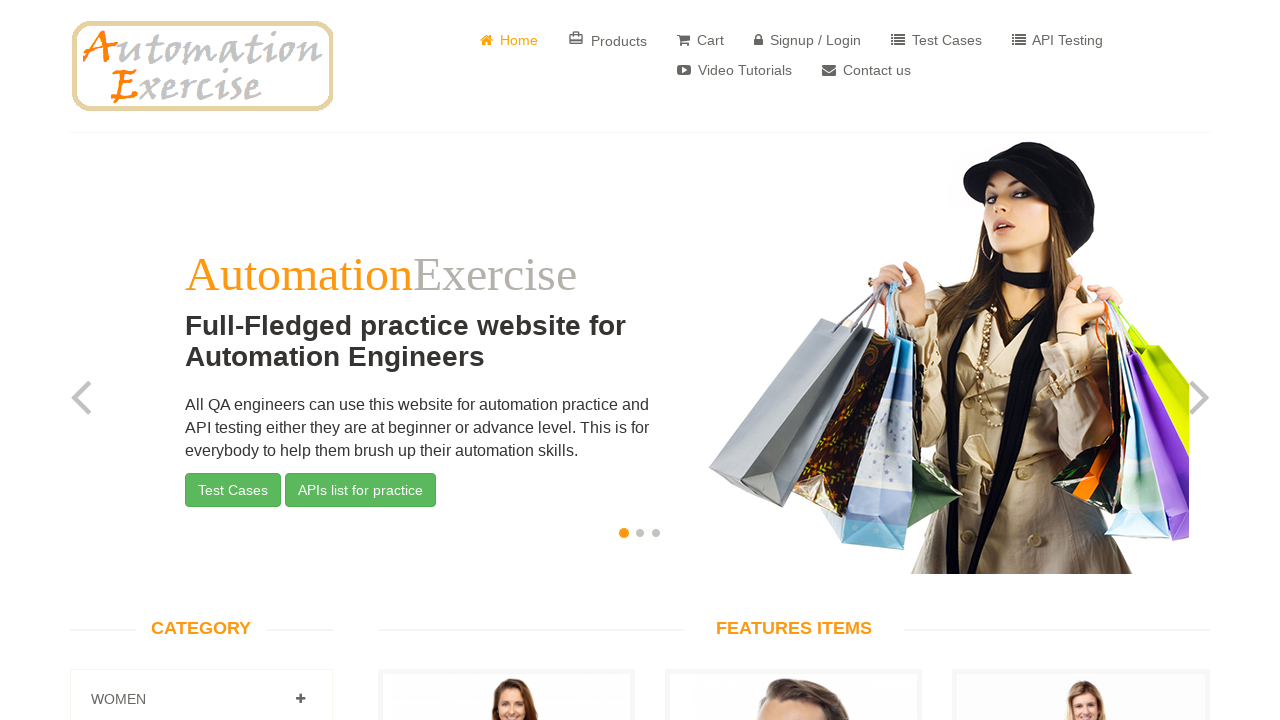

Clicked on Test Cases link at (936, 40) on a:has-text('Test Cases')
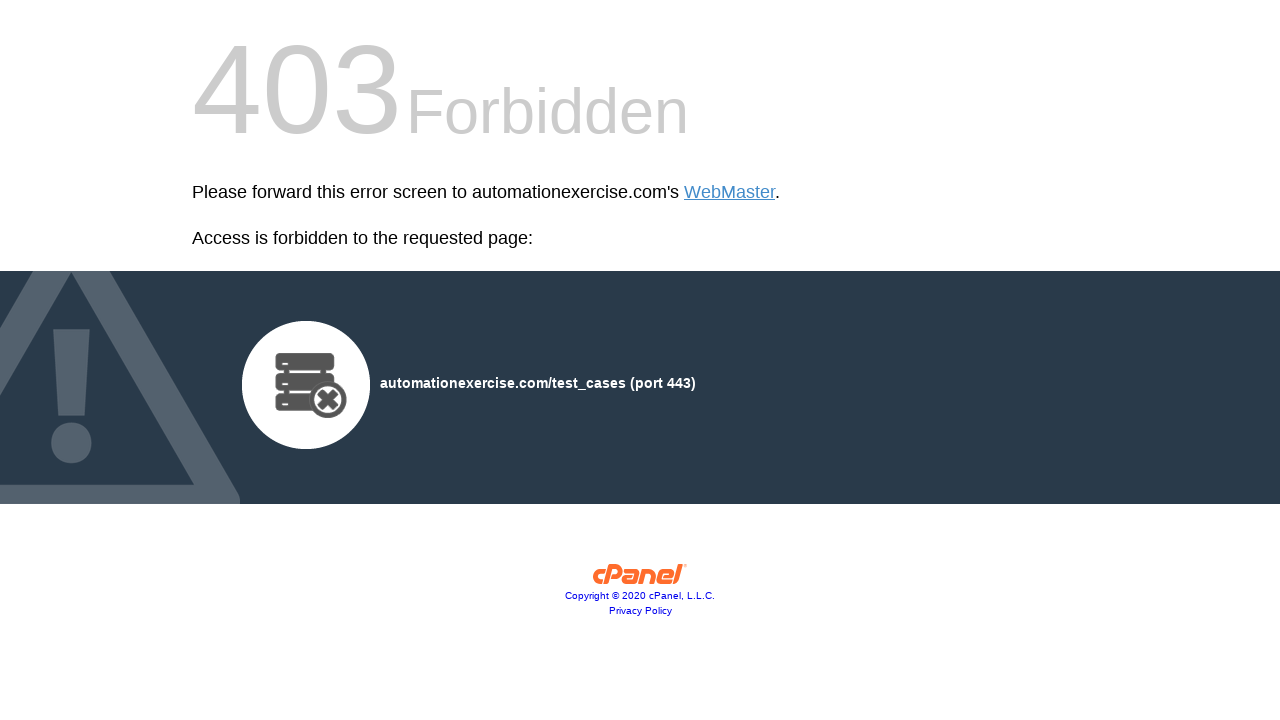

Navigation to Test Cases page completed, page loaded
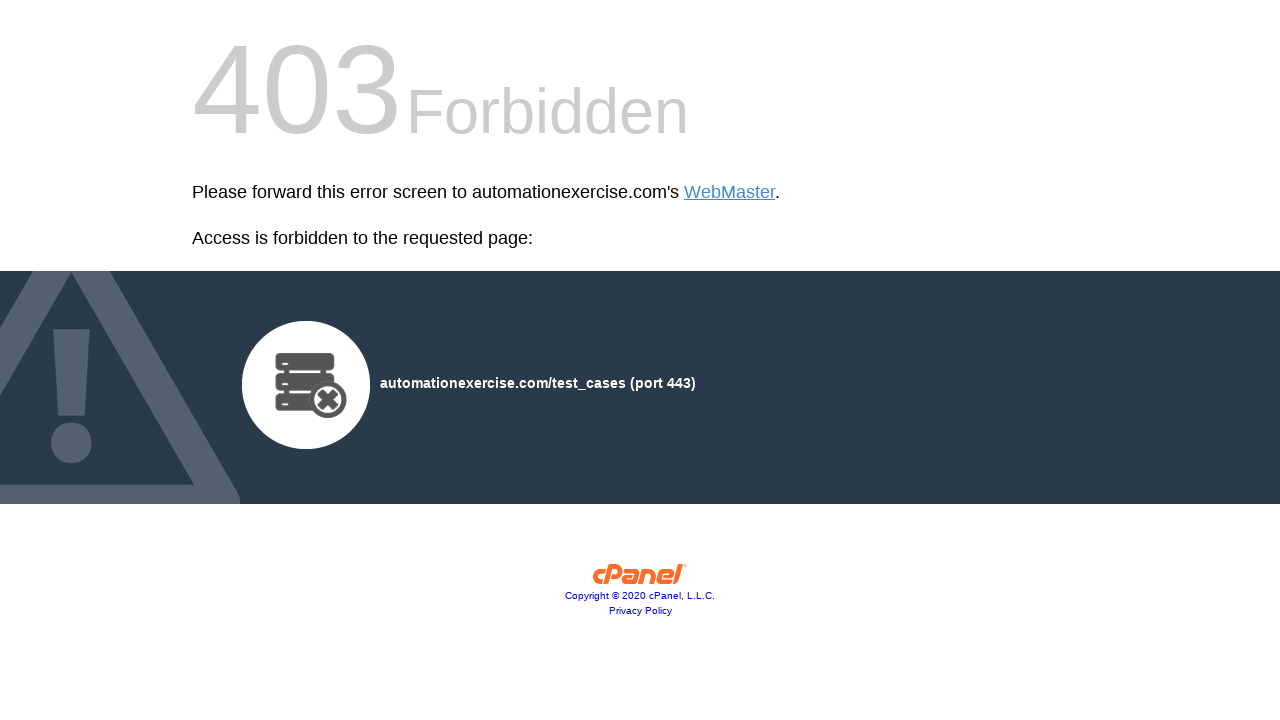

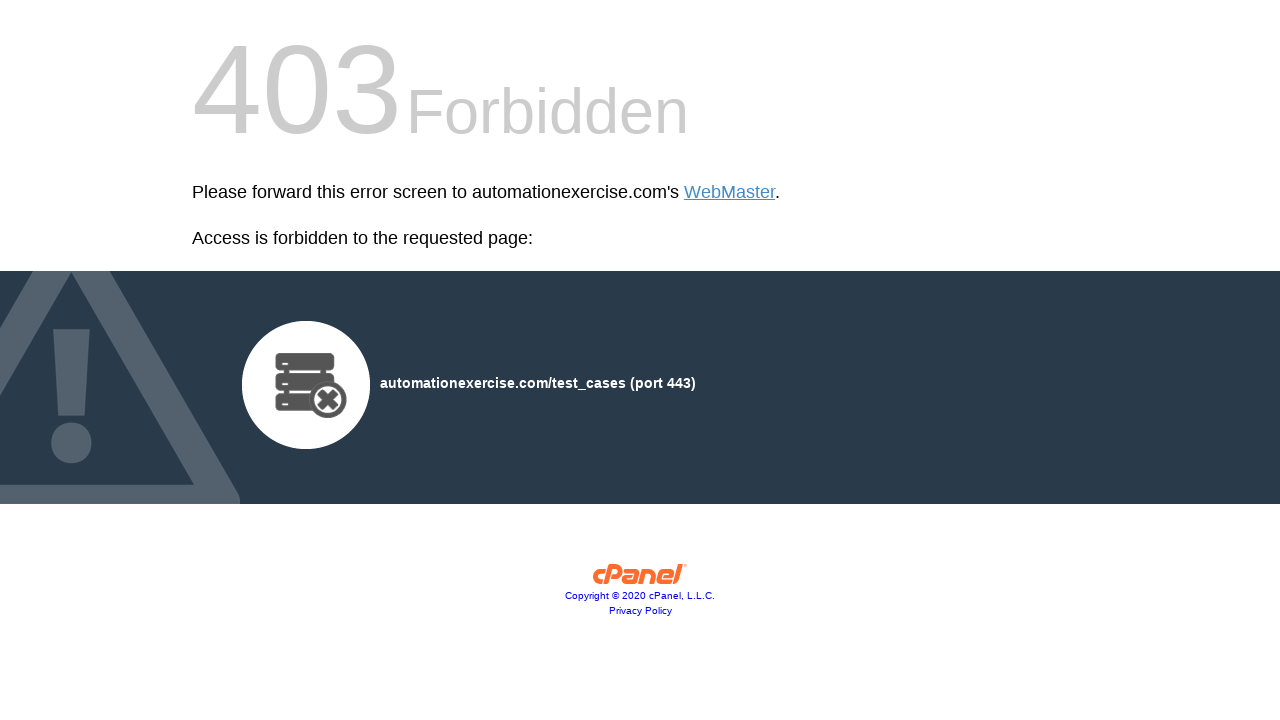